Tests browser configuration by navigating to a geolocation testing page with geolocation and notifications disabled

Starting URL: https://browserleaks.com/geo

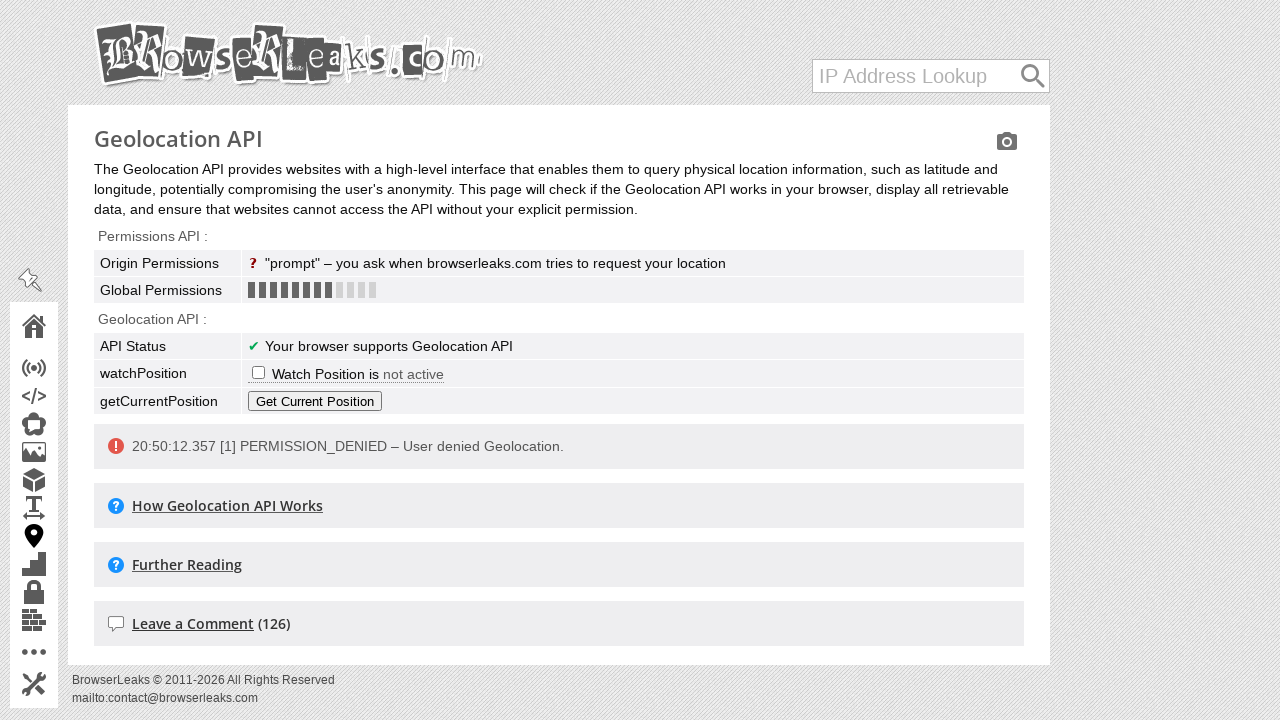

Waited for page to reach networkidle state on geolocation testing page
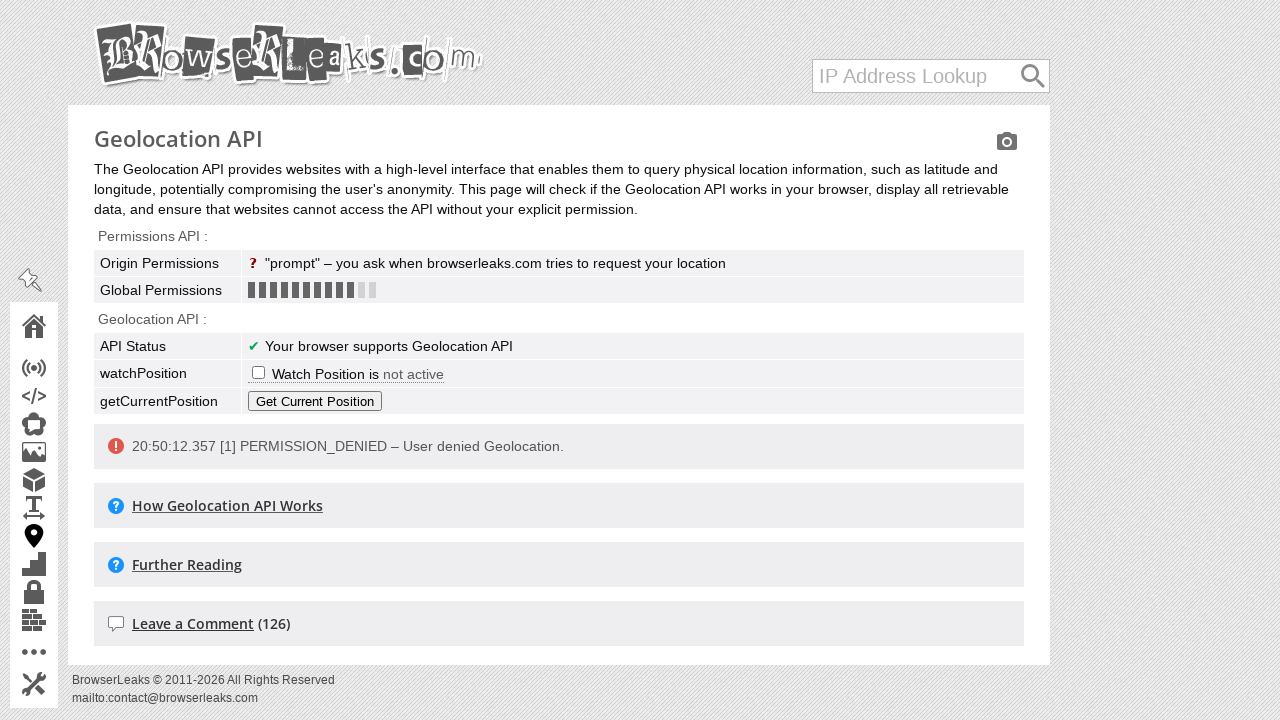

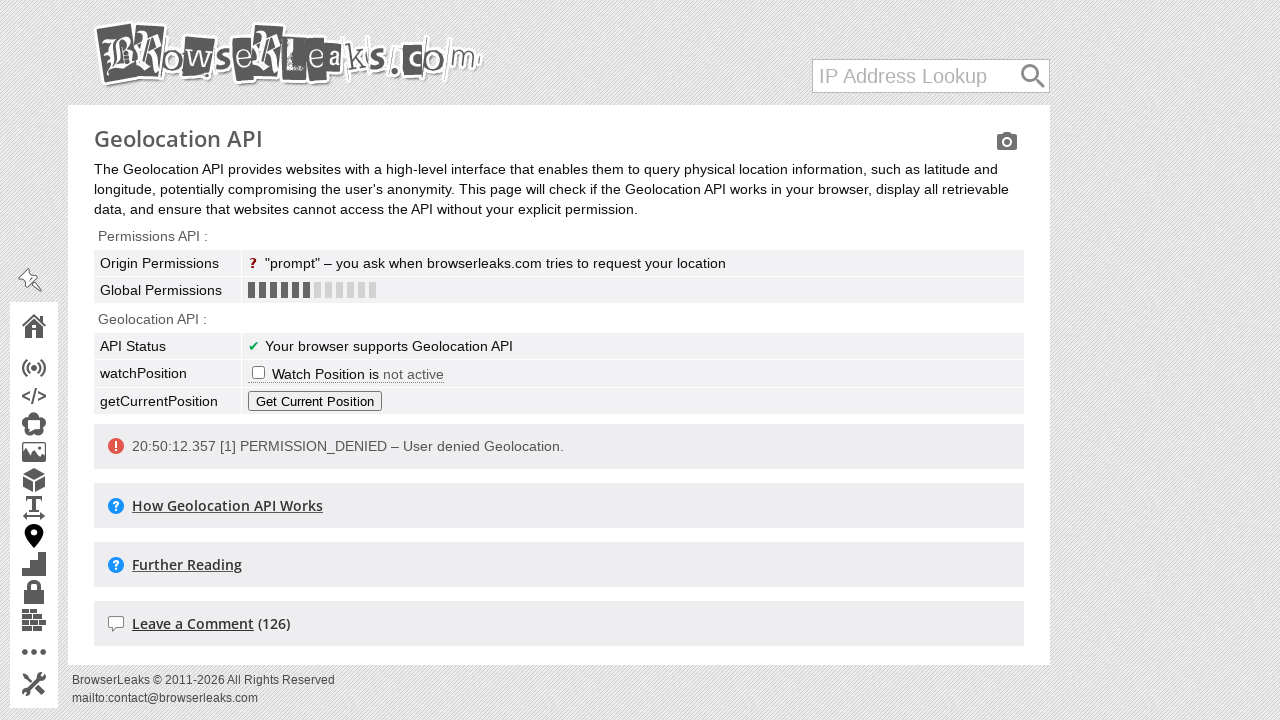